Tests jQuery UI slider functionality by interacting with horizontal and vertical sliders, moving them forward and backward using drag actions within iframes.

Starting URL: https://jqueryui.com/slider

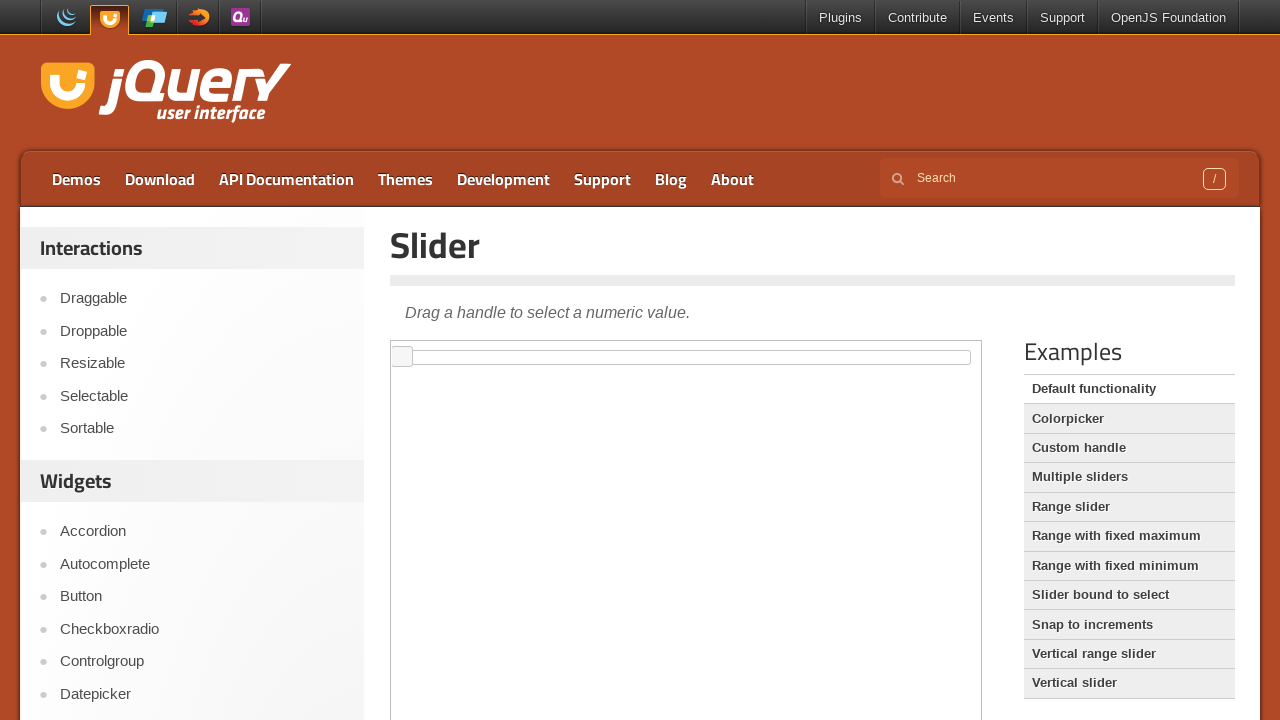

Selected iframe containing horizontal slider demo
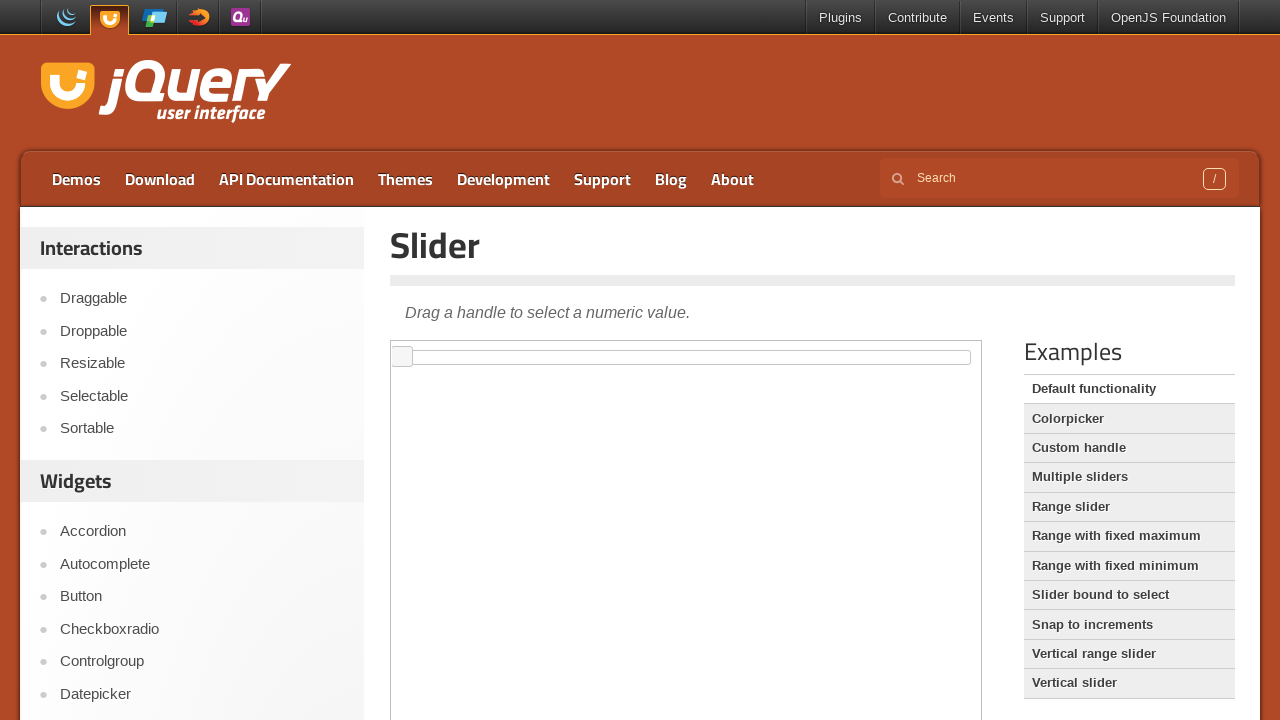

Horizontal slider handle loaded and ready
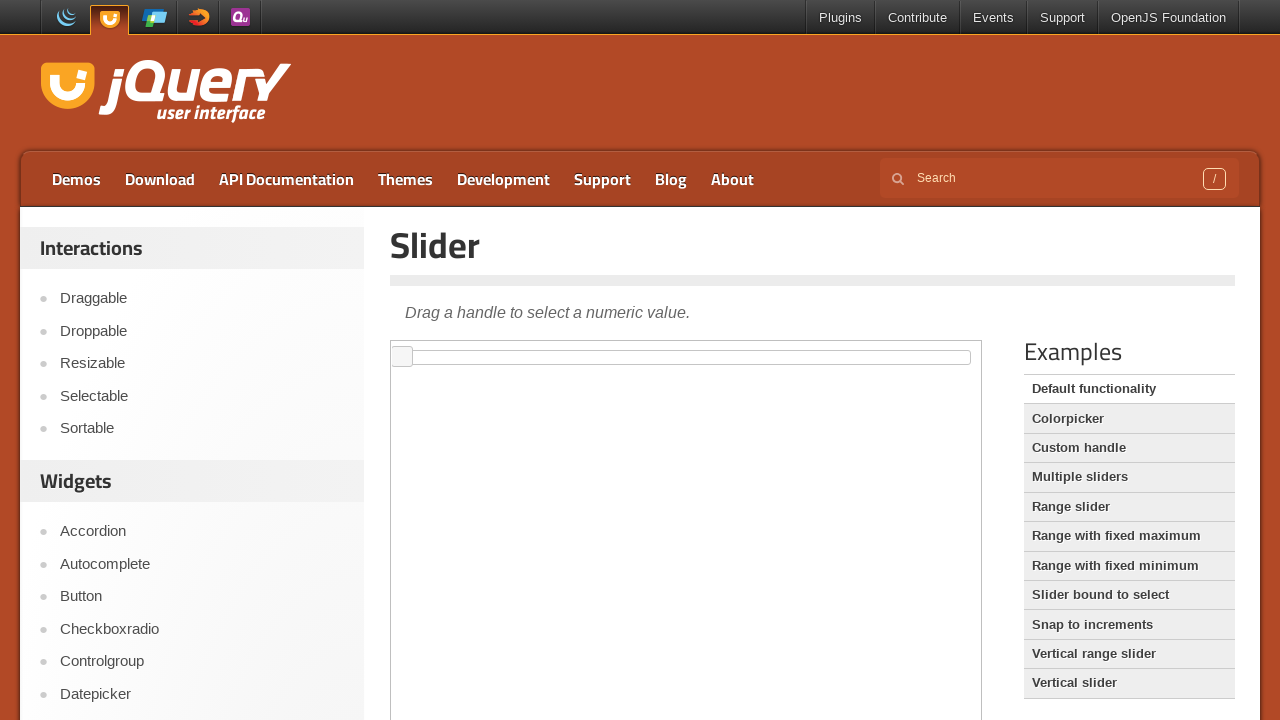

Moved mouse to horizontal slider handle center at (402, 357)
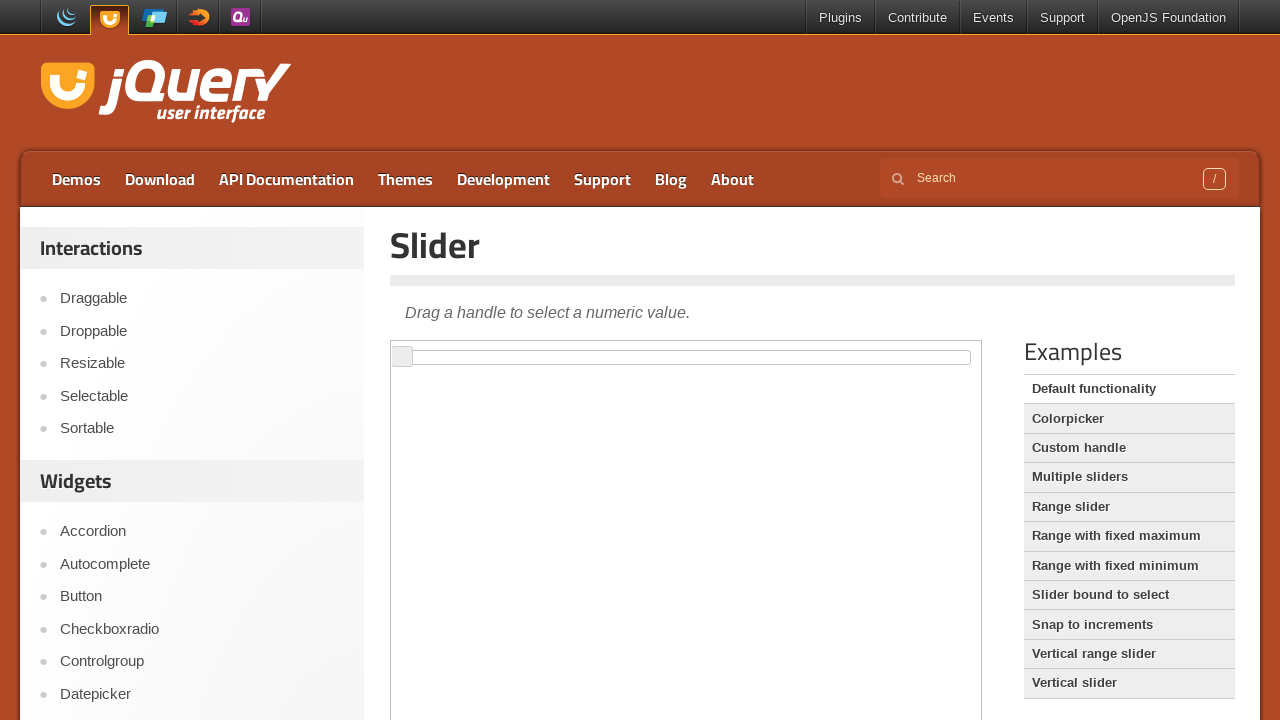

Pressed down mouse button on horizontal slider at (402, 357)
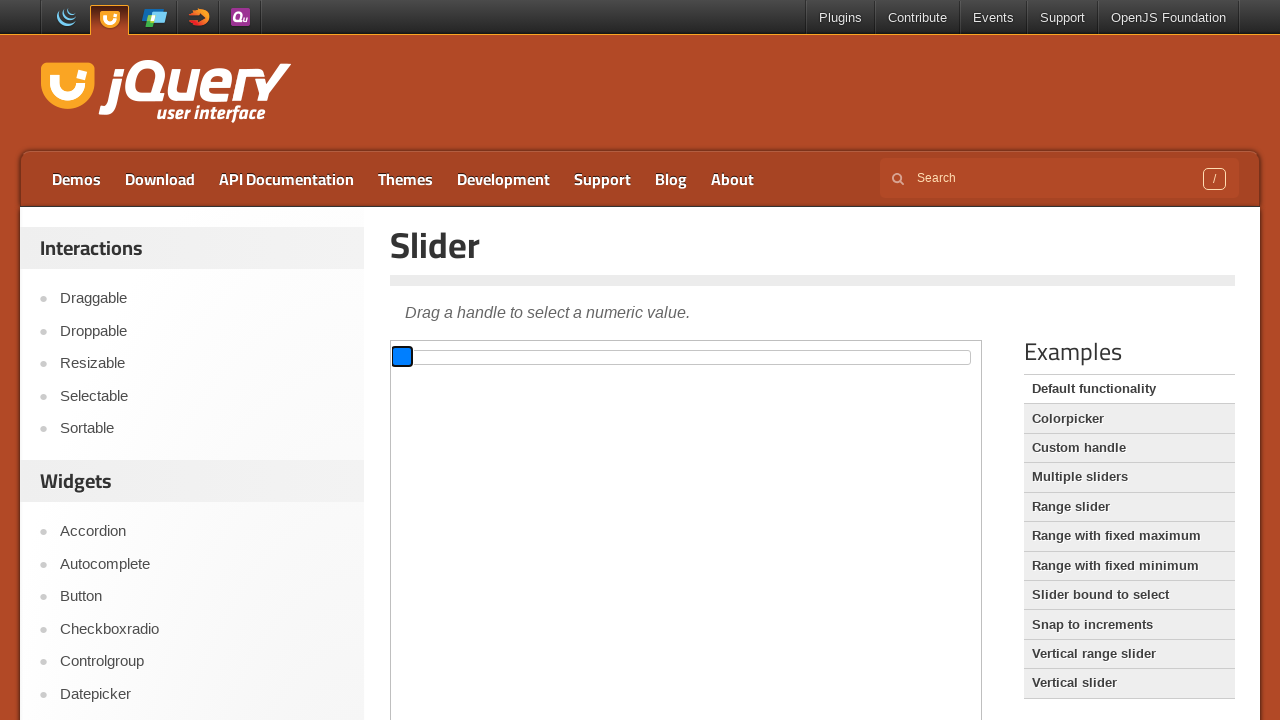

Dragged horizontal slider 100px to the right at (502, 357)
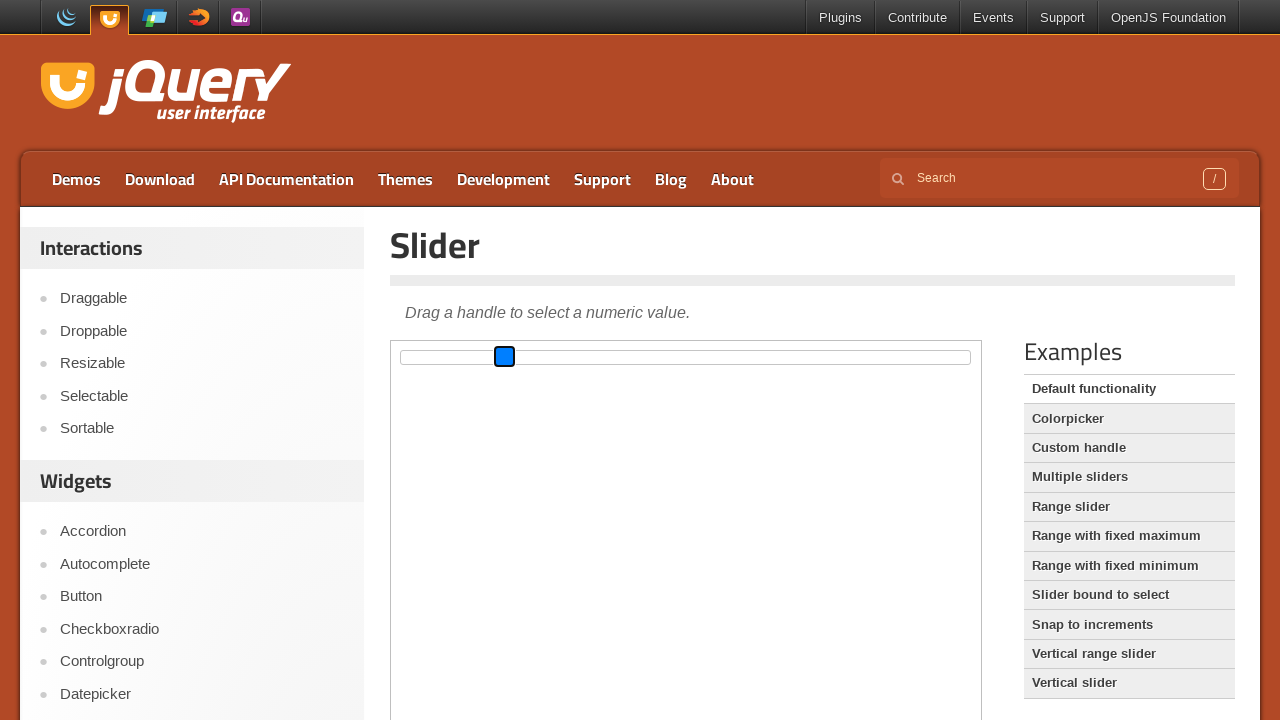

Released mouse button after moving horizontal slider right at (502, 357)
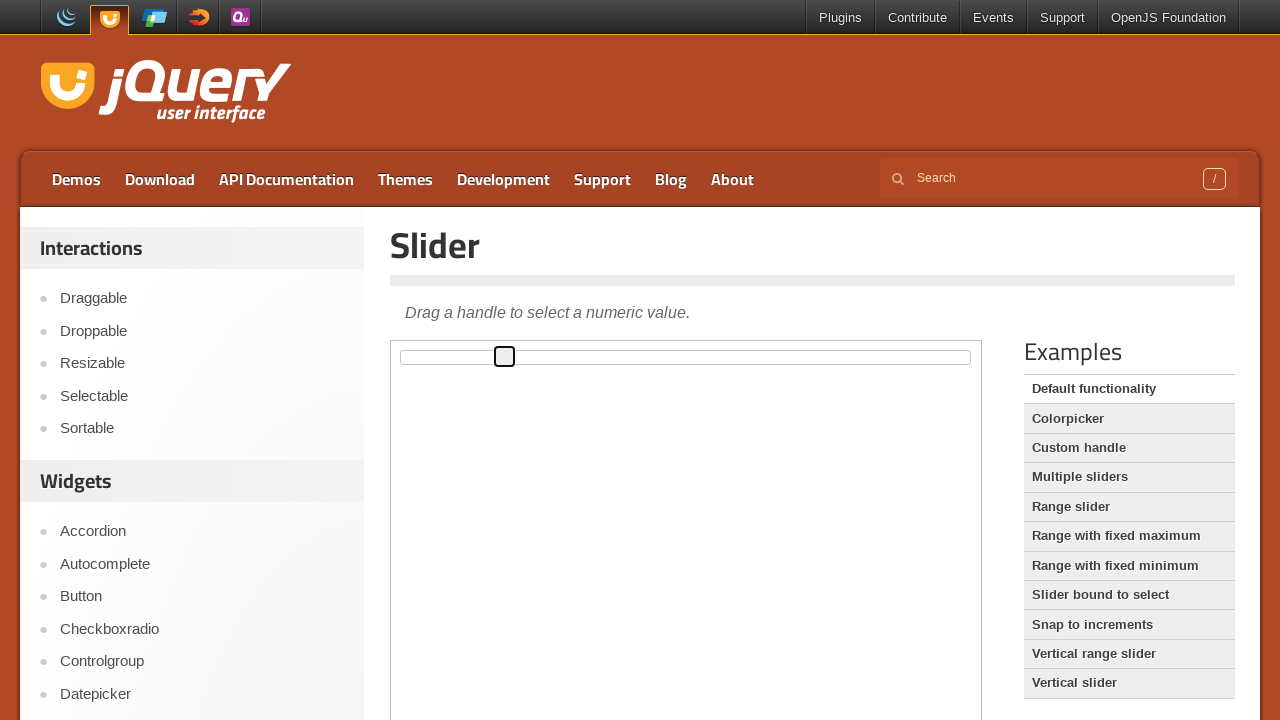

Moved mouse to horizontal slider handle center for leftward drag at (505, 357)
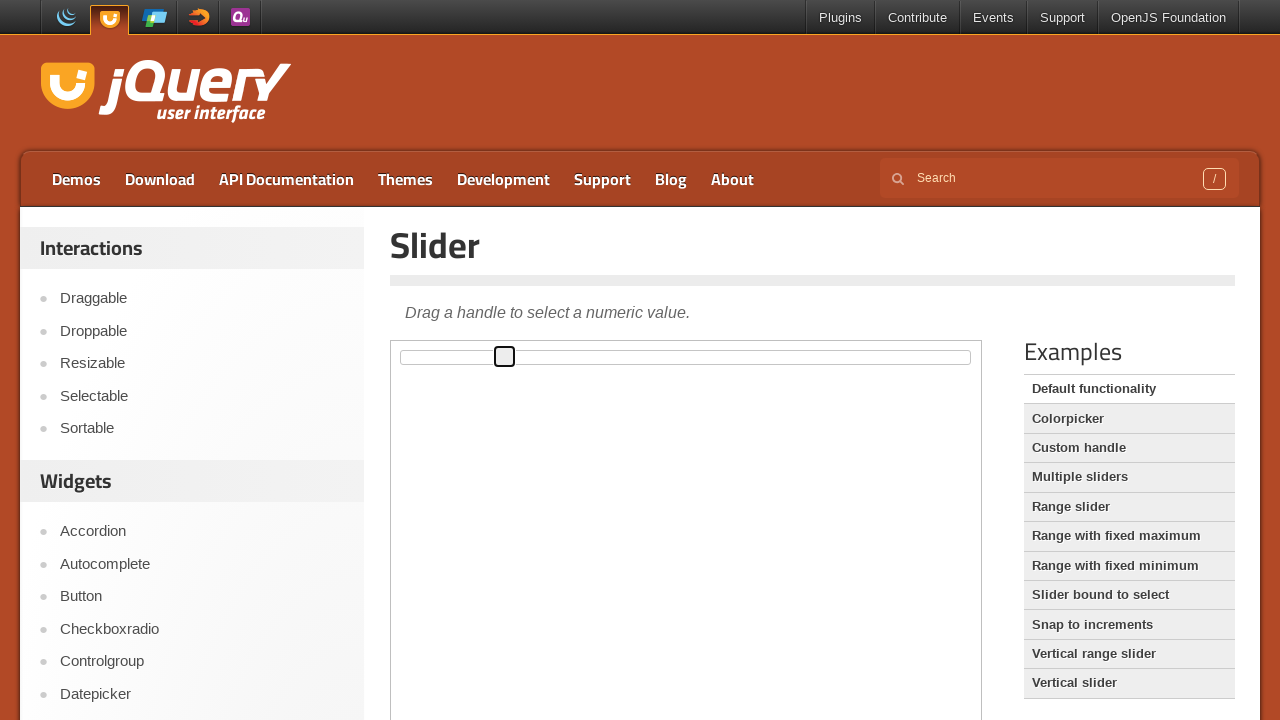

Pressed down mouse button on horizontal slider for leftward movement at (505, 357)
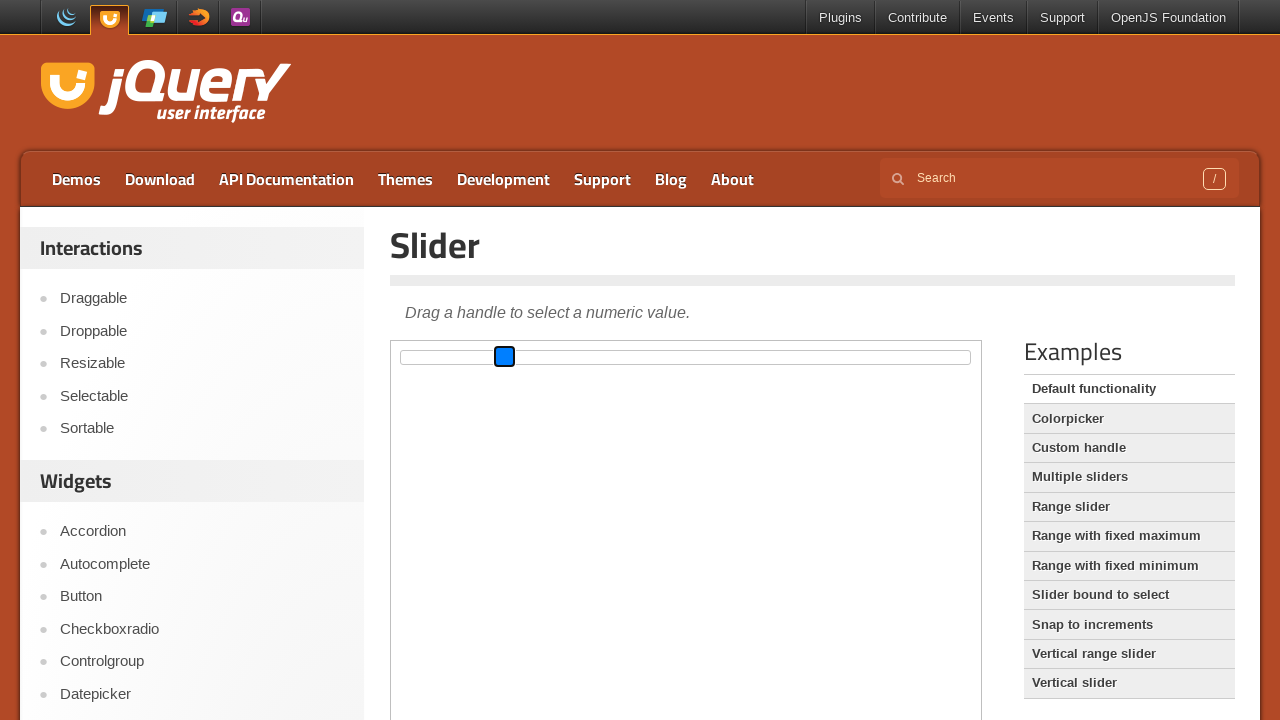

Dragged horizontal slider 100px to the left at (405, 357)
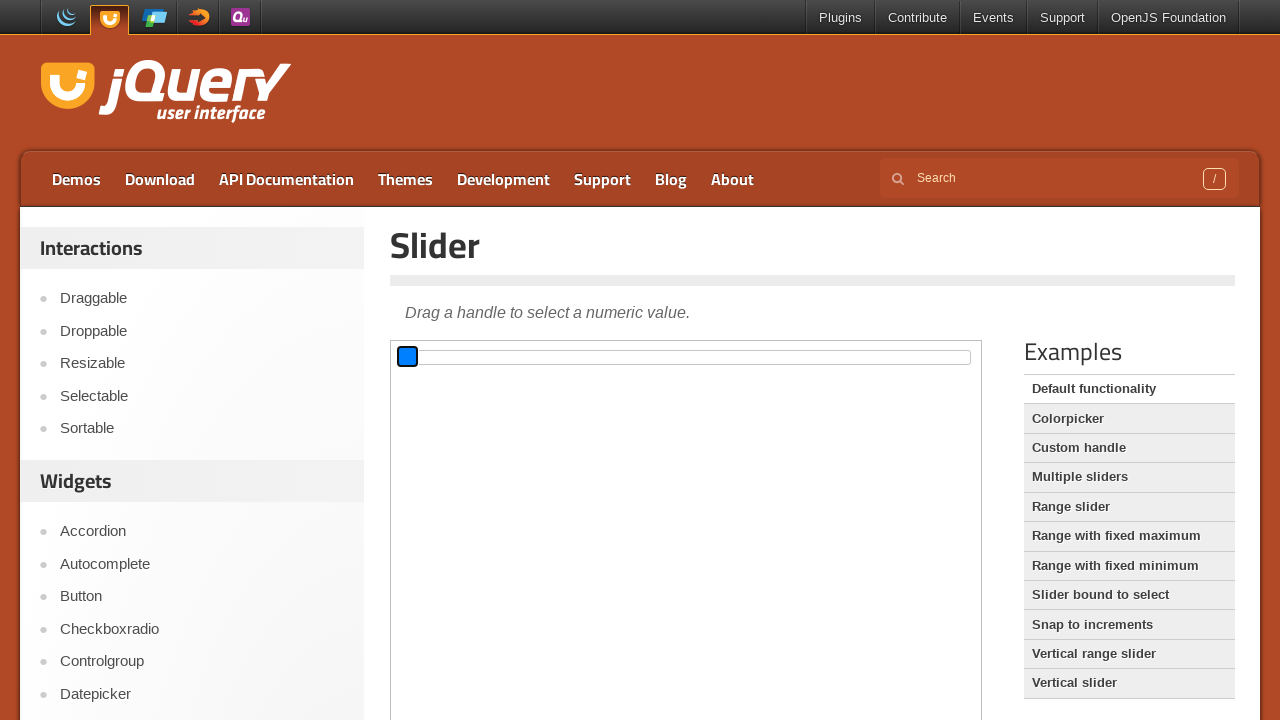

Released mouse button after moving horizontal slider left at (405, 357)
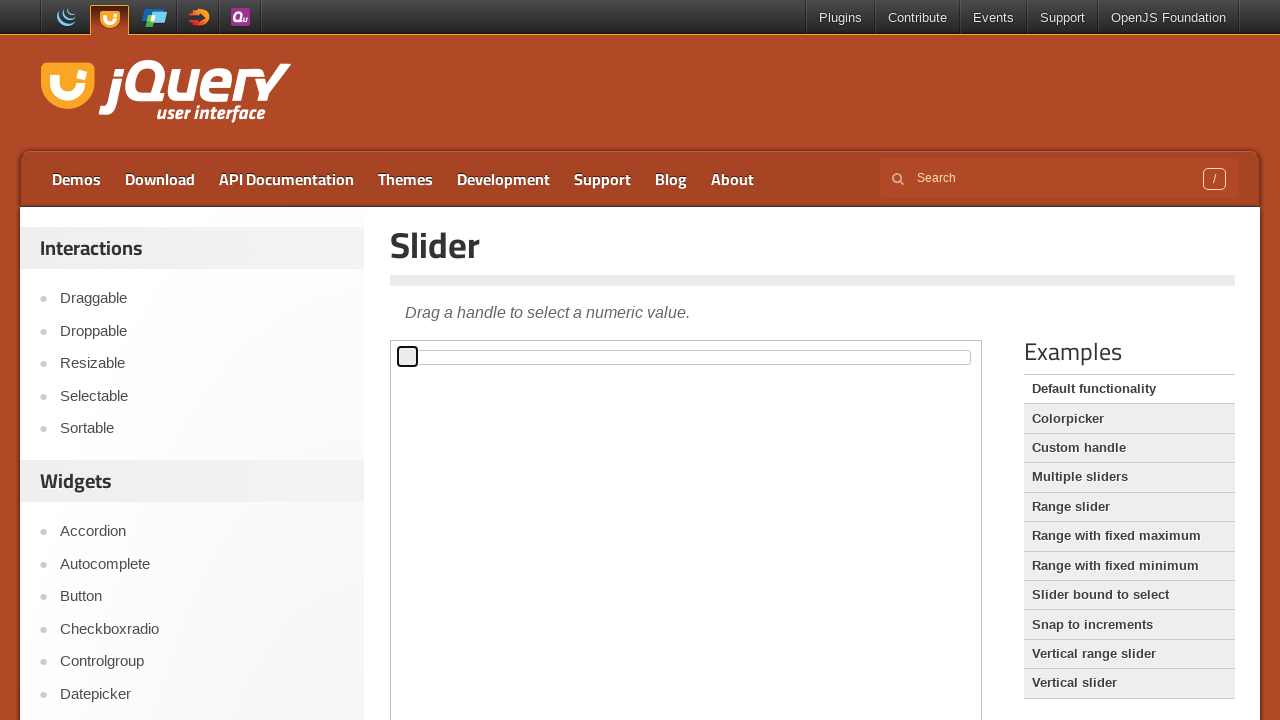

Clicked on 'Vertical slider' link in navigation at (1129, 683) on a:has-text('Vertical slider')
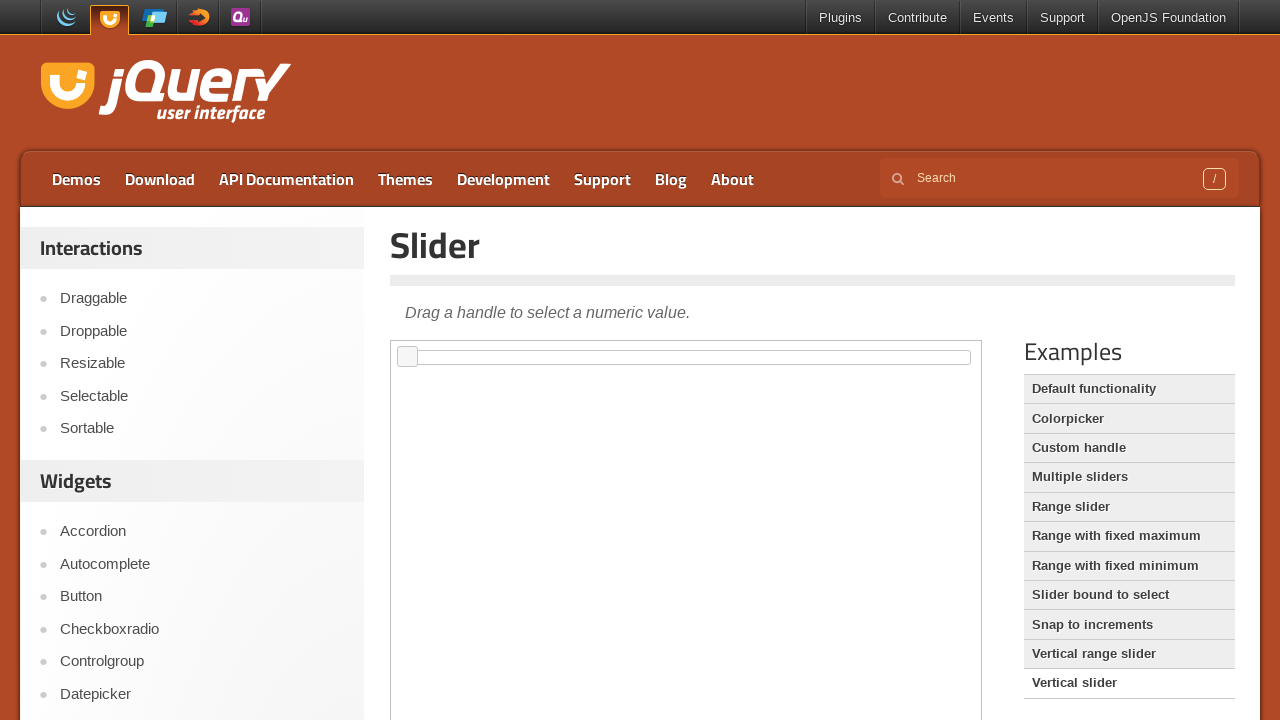

Waited for vertical slider page to fully load
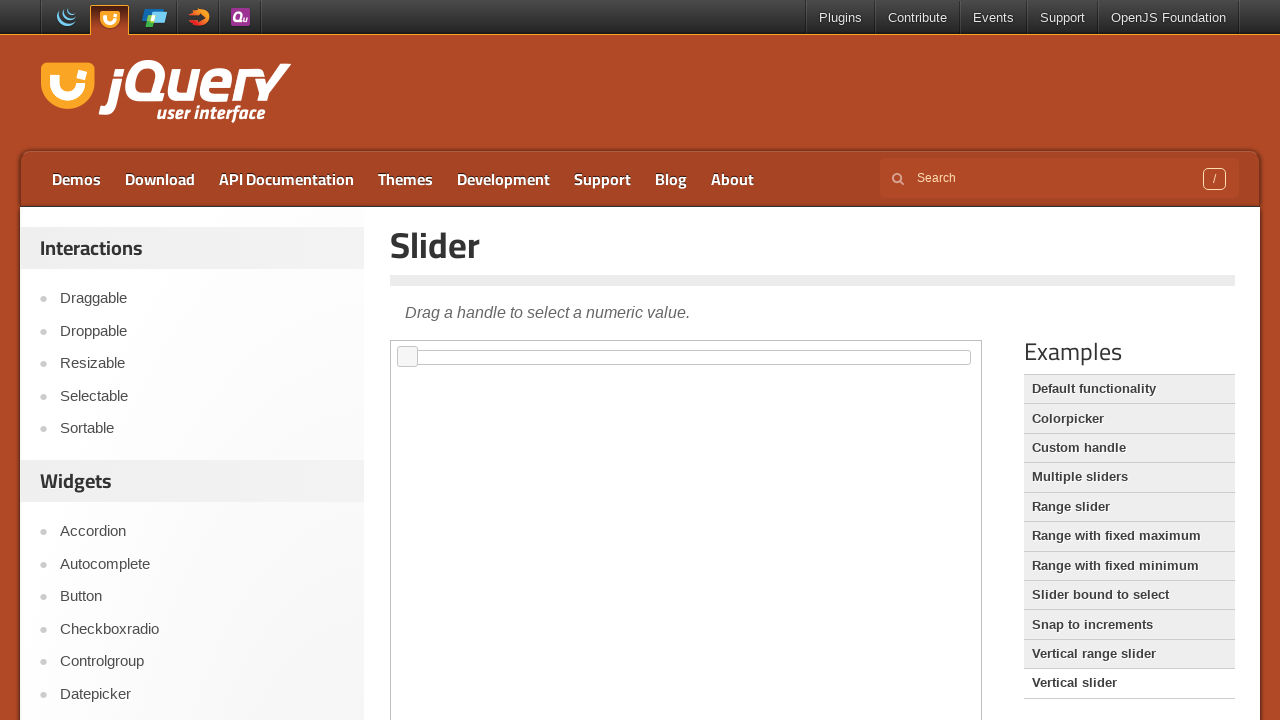

Selected iframe containing vertical slider demo
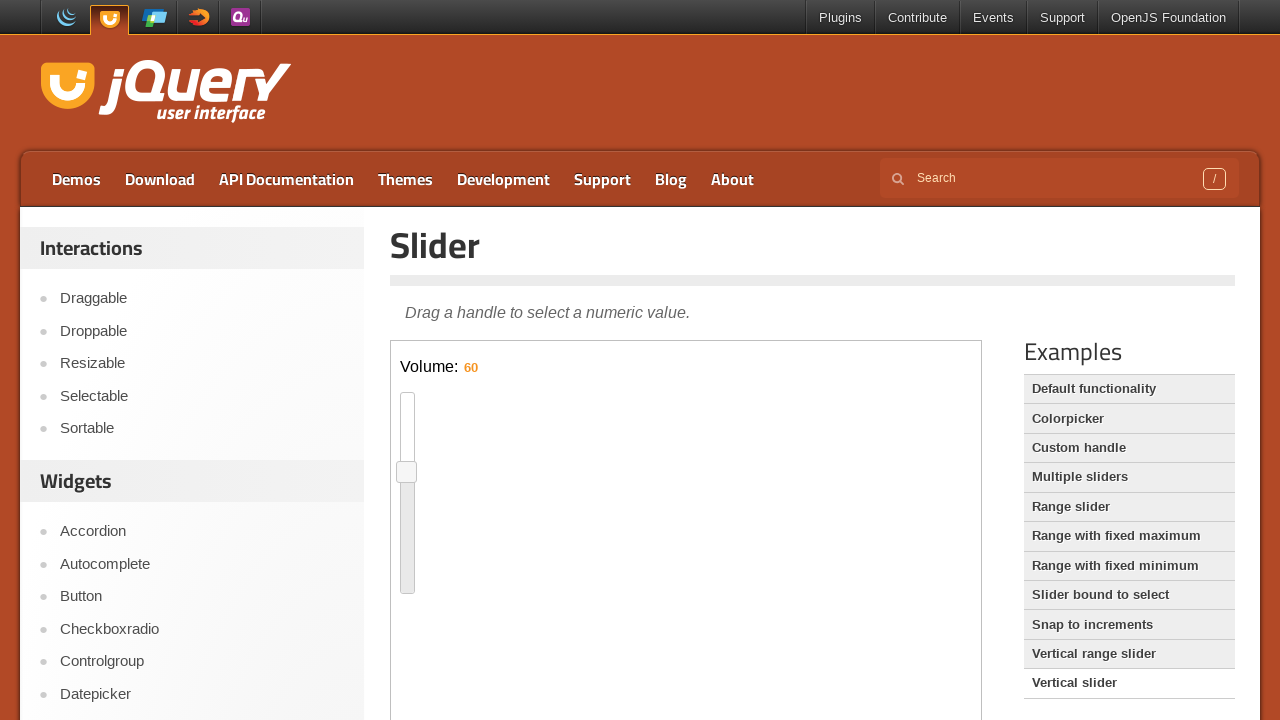

Vertical slider handle loaded and ready
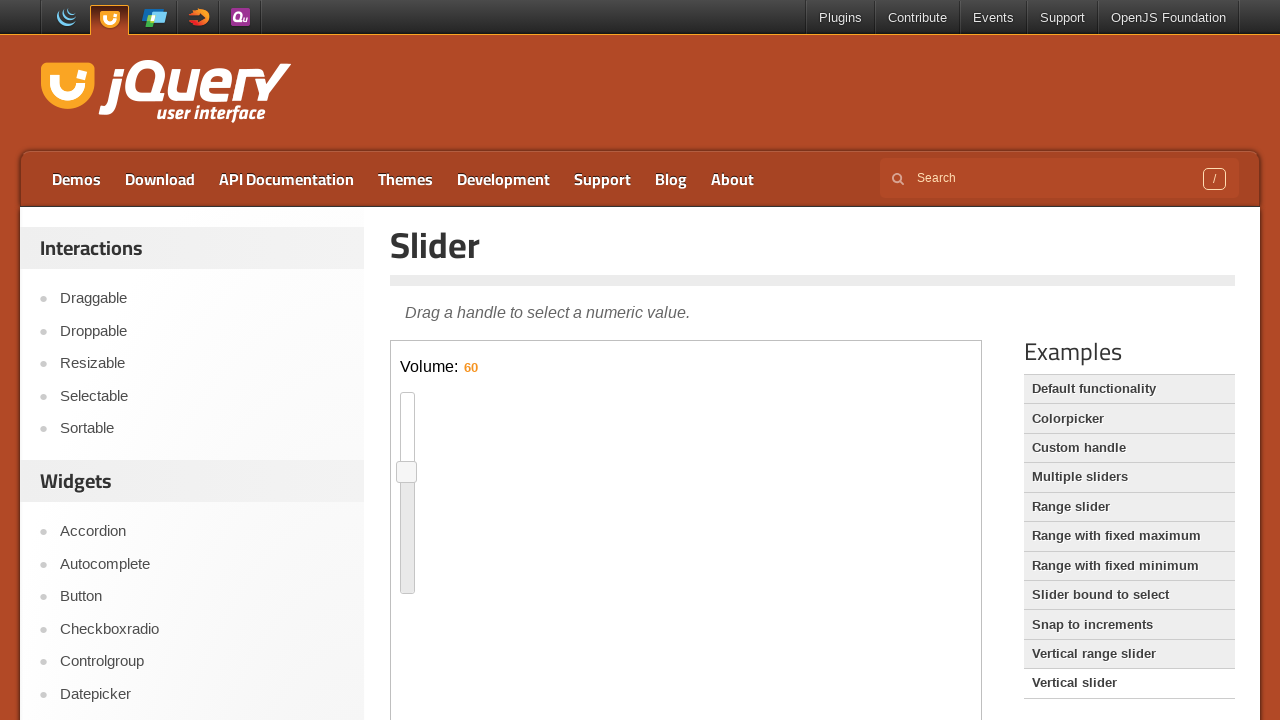

Moved mouse to vertical slider handle center at (407, 472)
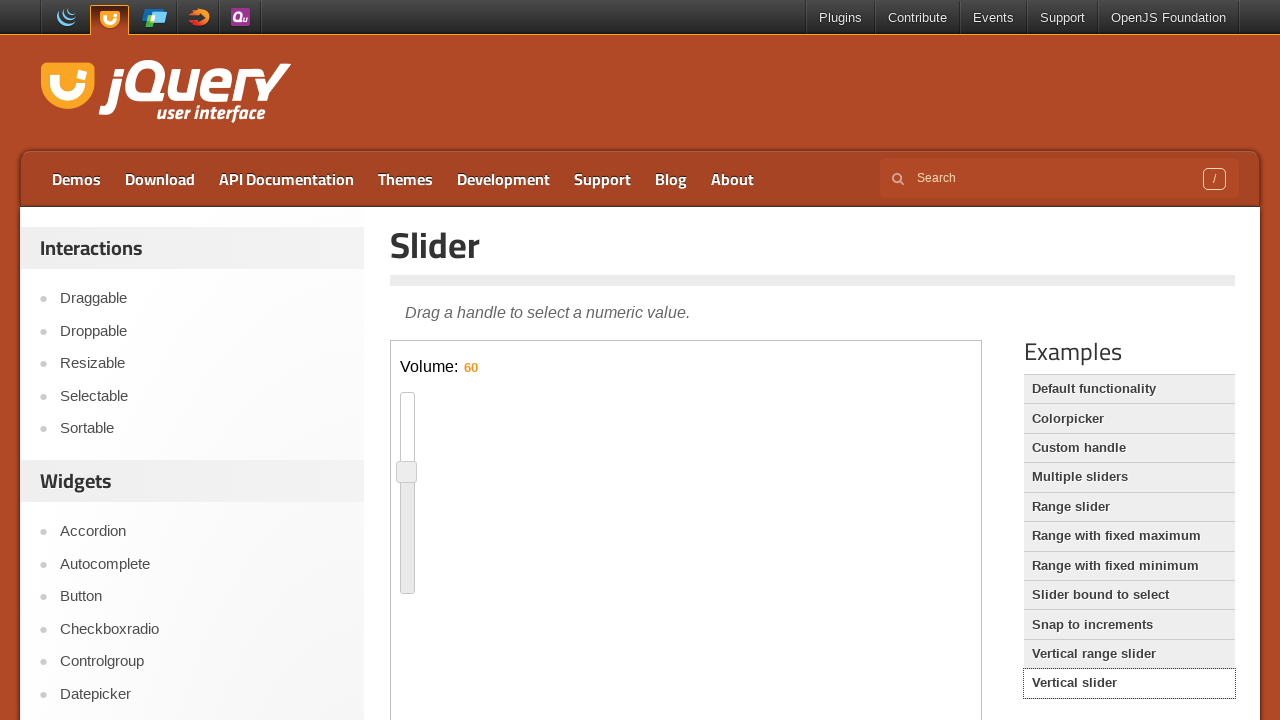

Pressed down mouse button on vertical slider at (407, 472)
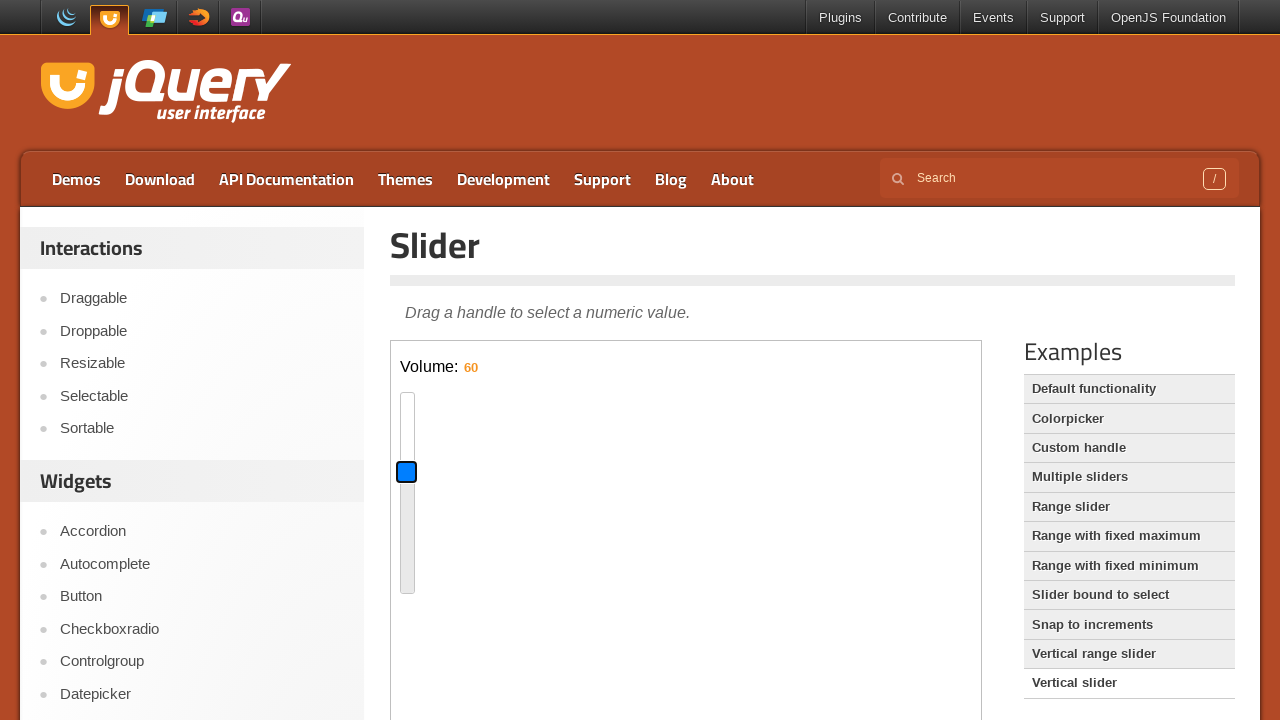

Dragged vertical slider 100px downward at (407, 572)
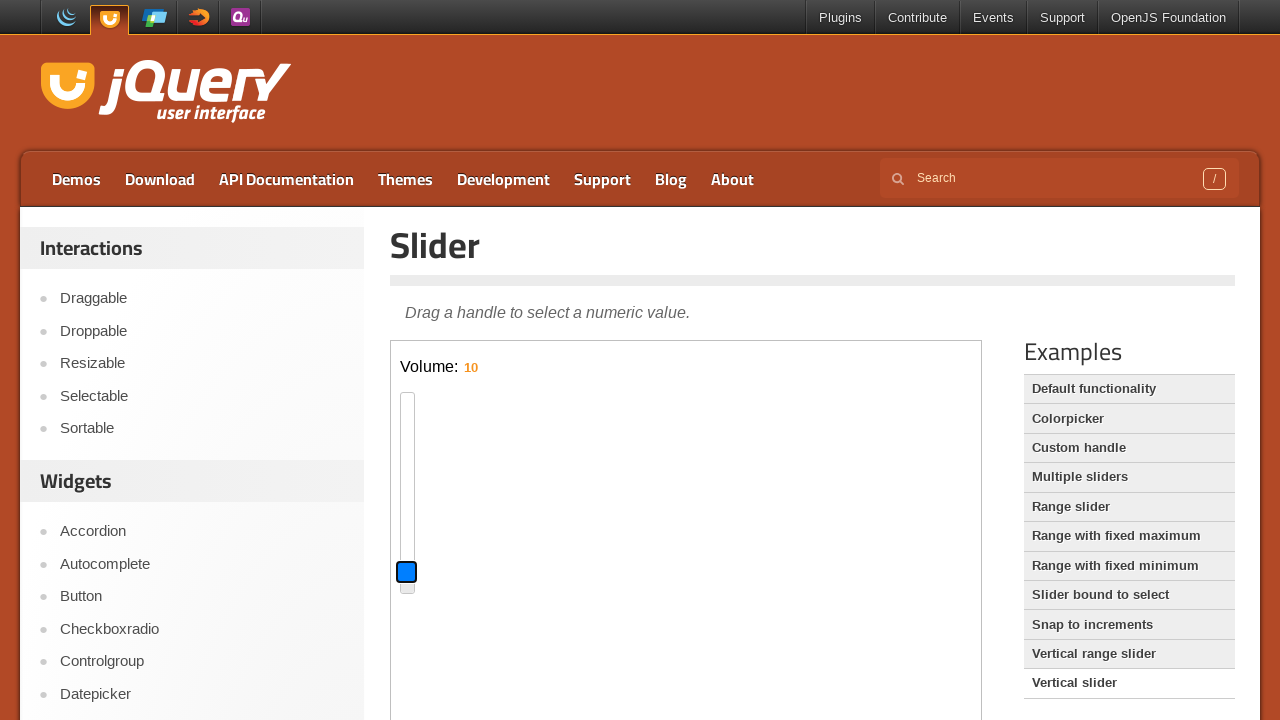

Released mouse button after moving vertical slider down at (407, 572)
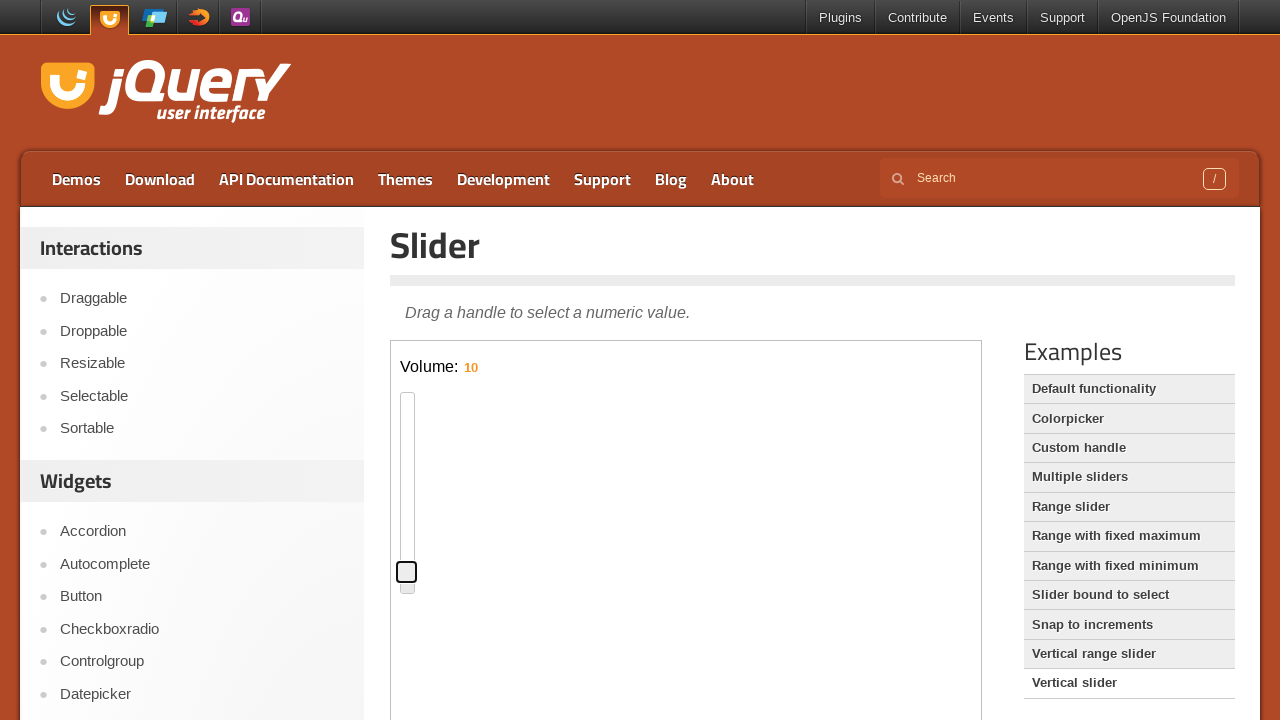

Moved mouse to vertical slider handle center for upward drag at (407, 572)
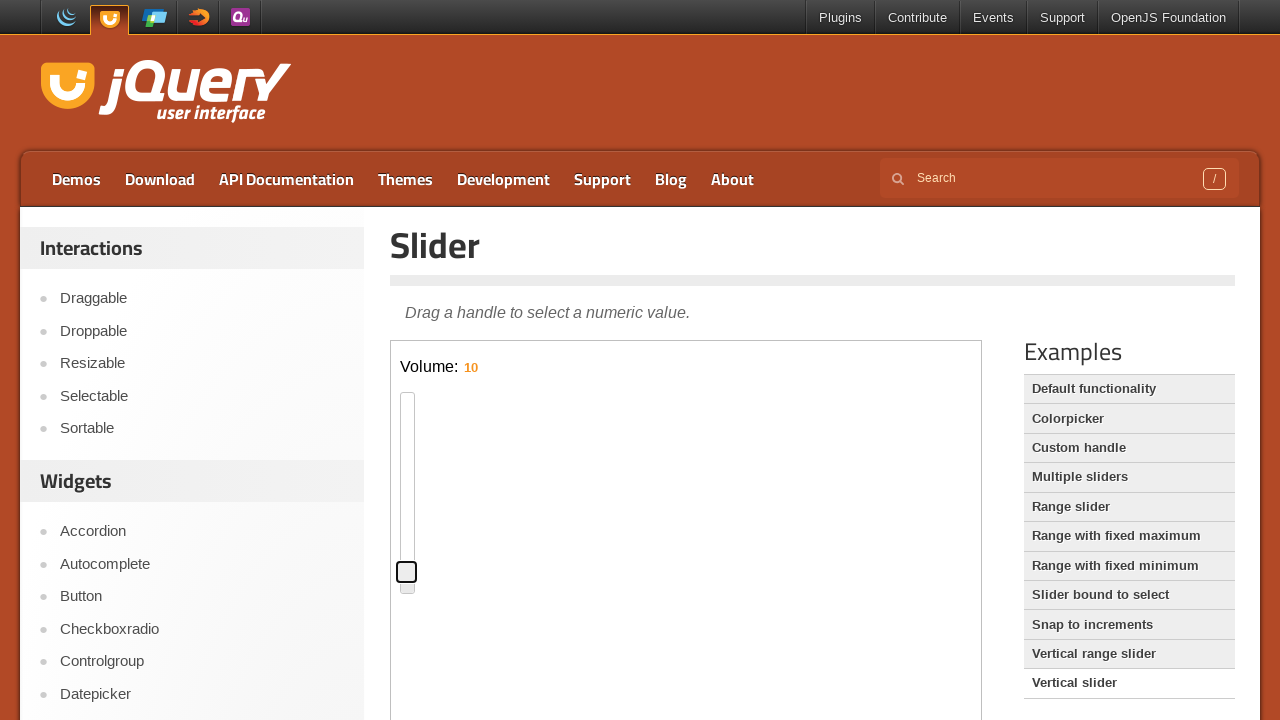

Pressed down mouse button on vertical slider for upward movement at (407, 572)
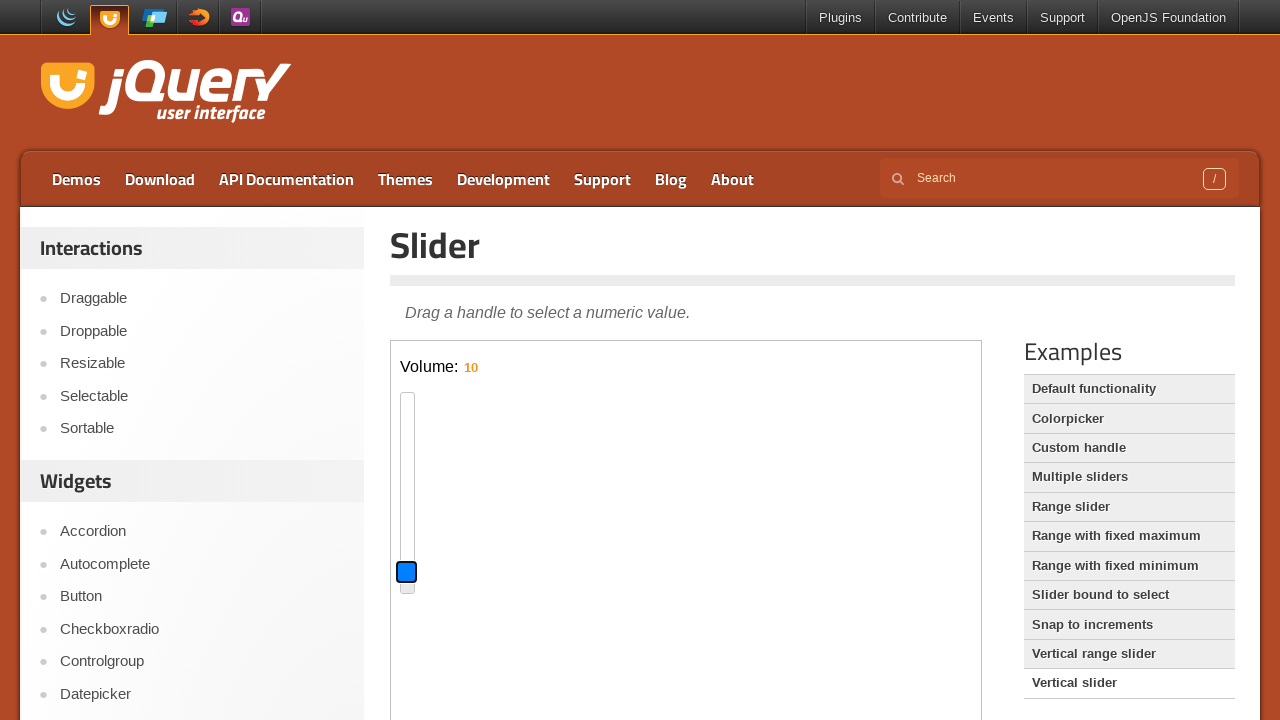

Dragged vertical slider 100px upward at (407, 472)
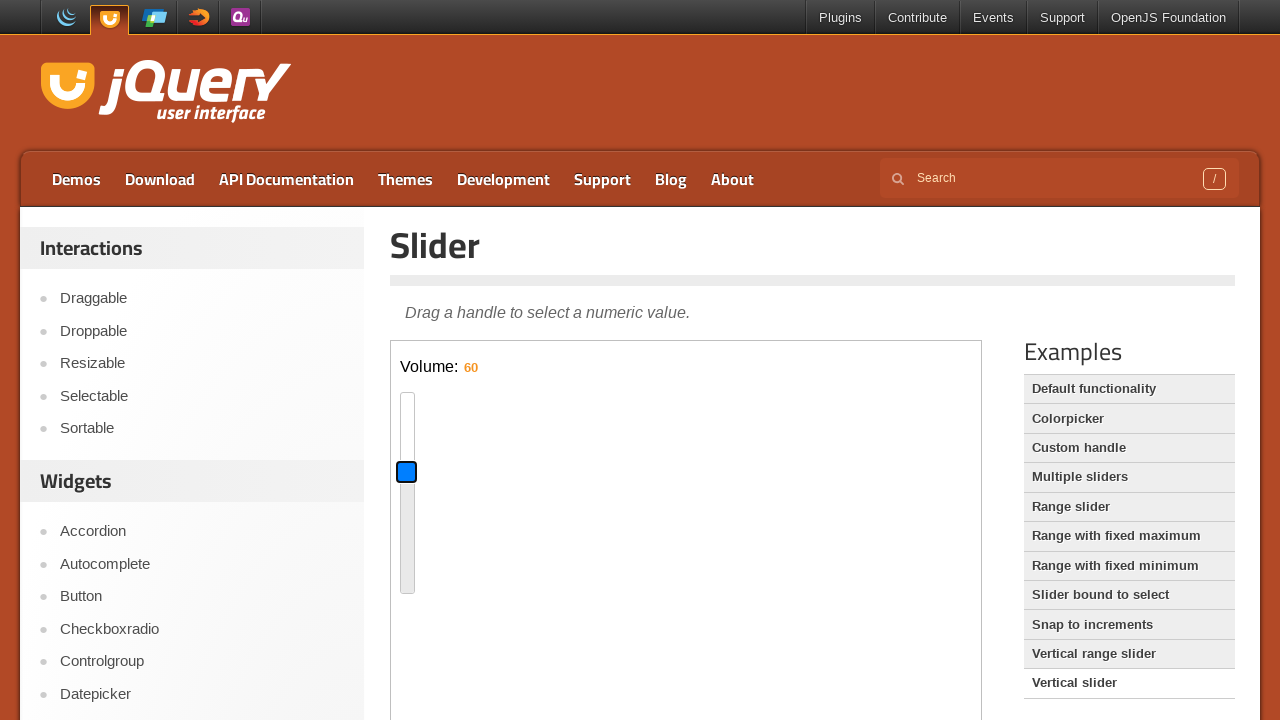

Released mouse button after moving vertical slider up at (407, 472)
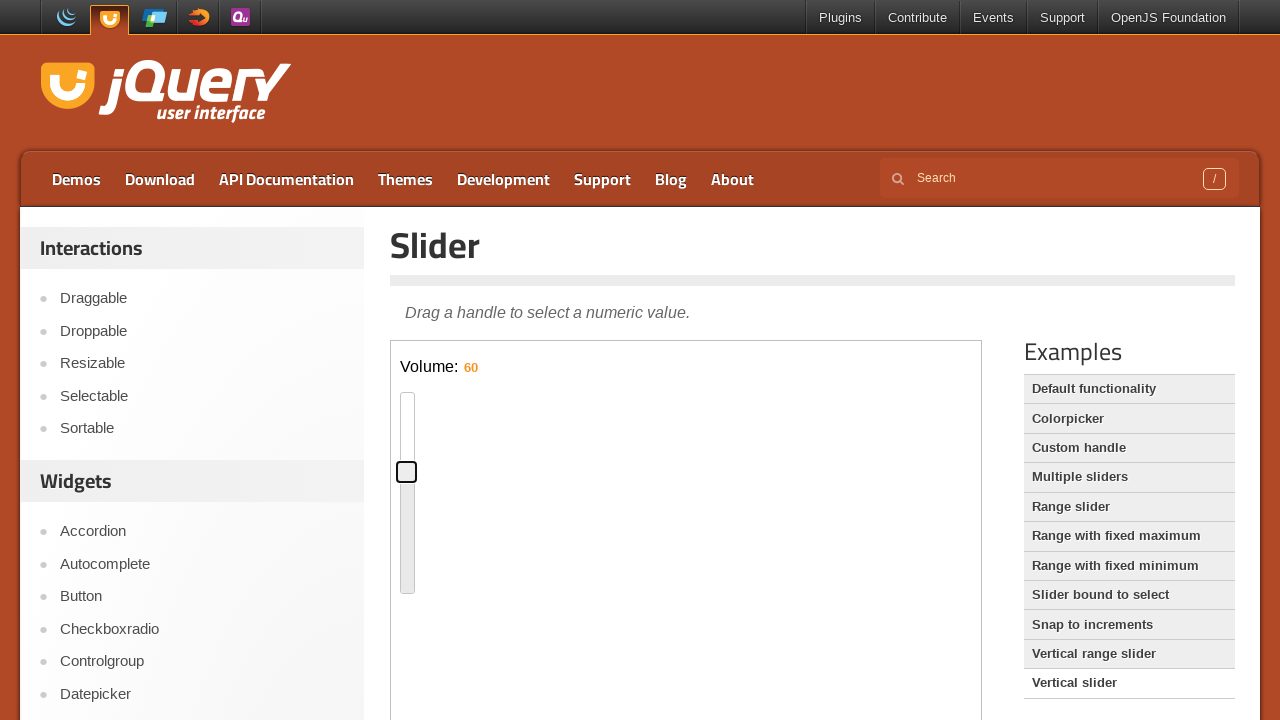

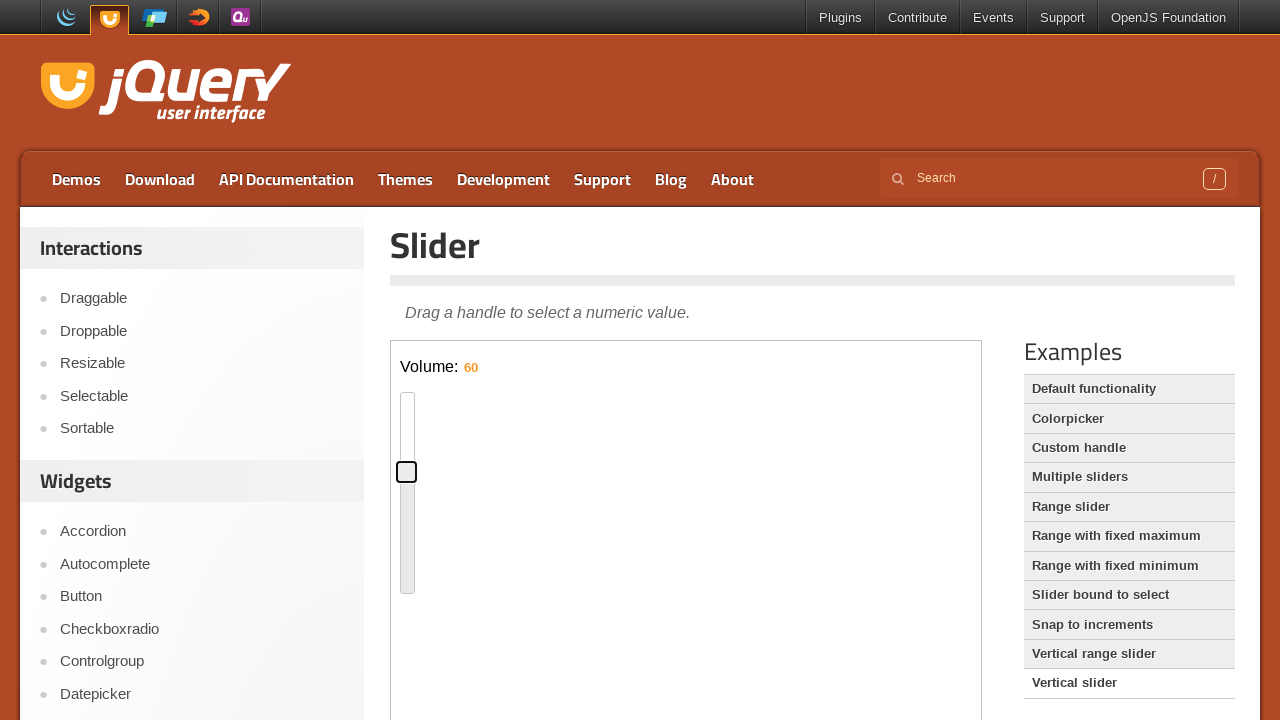